Navigates to the Python.org homepage and verifies that the upcoming events section is displayed with event listings.

Starting URL: https://www.python.org/

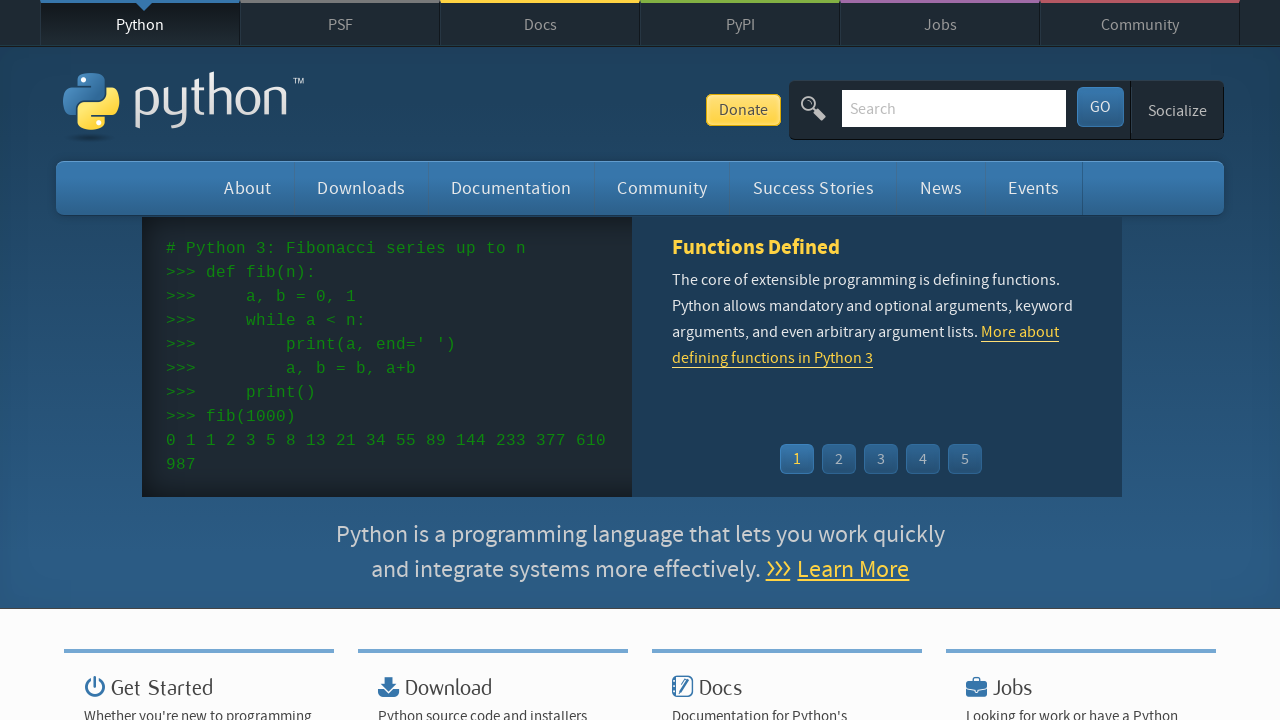

Navigated to Python.org homepage
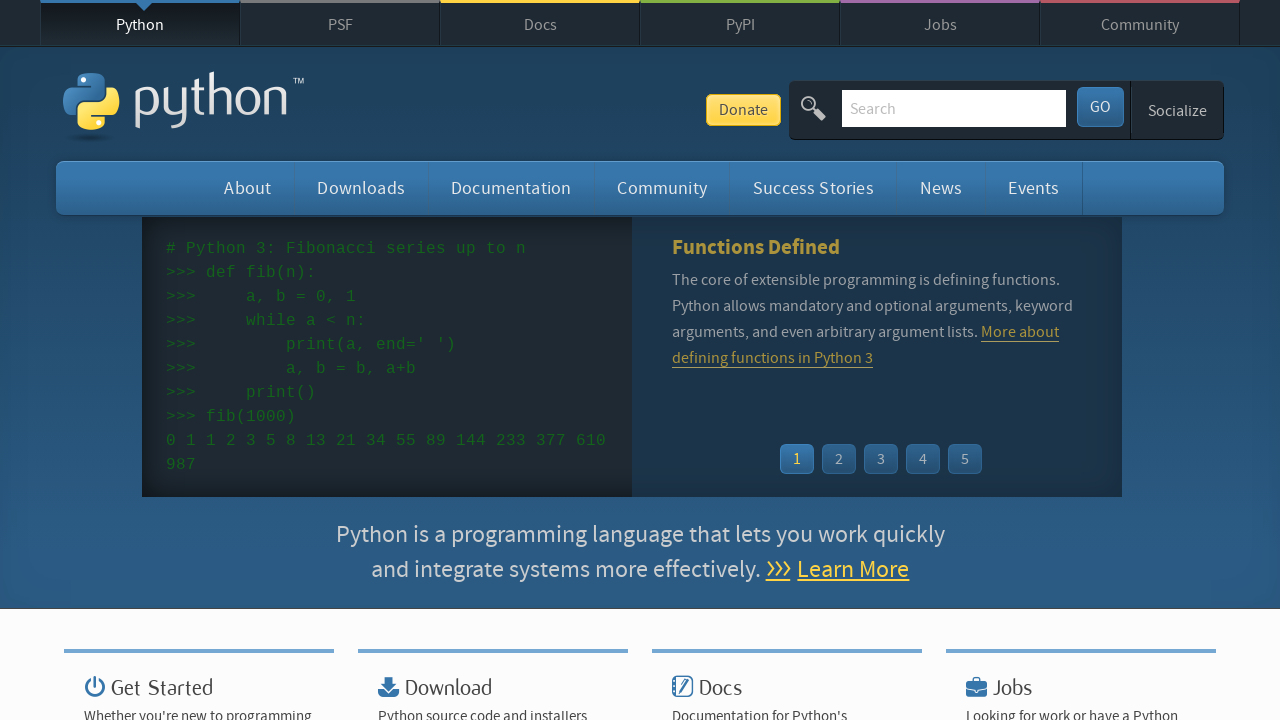

Upcoming events section loaded
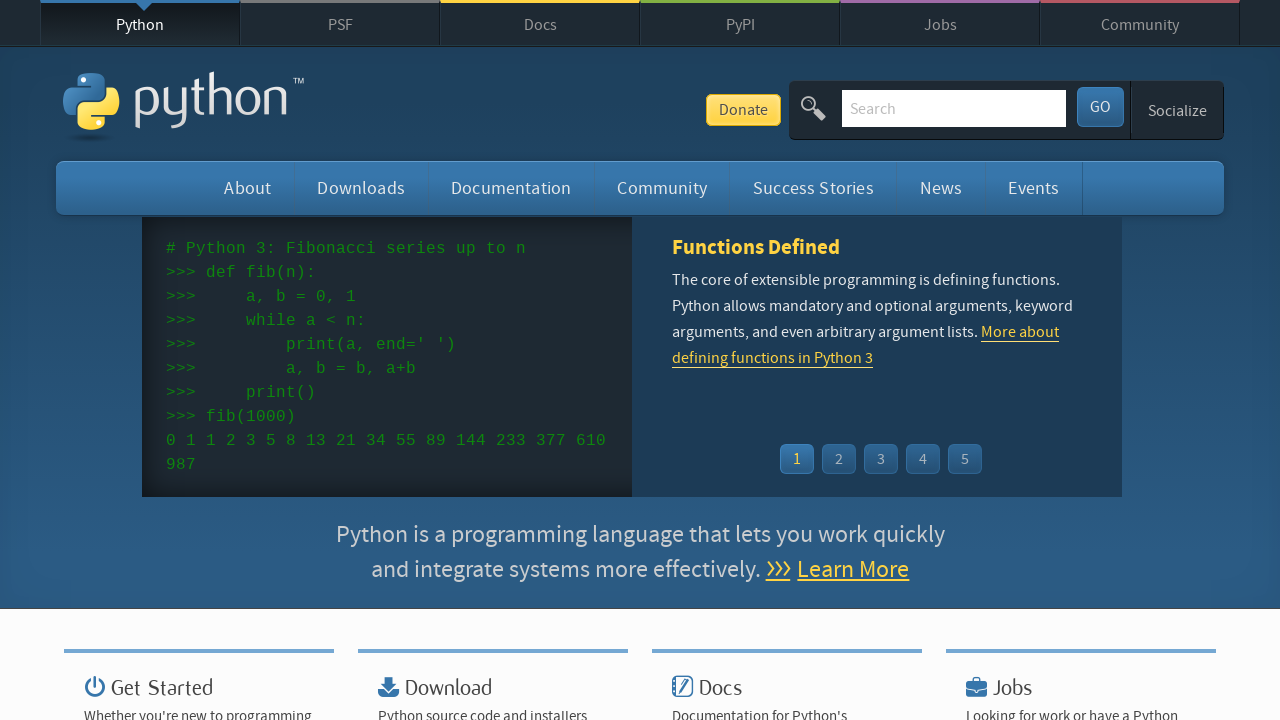

Located upcoming events list items
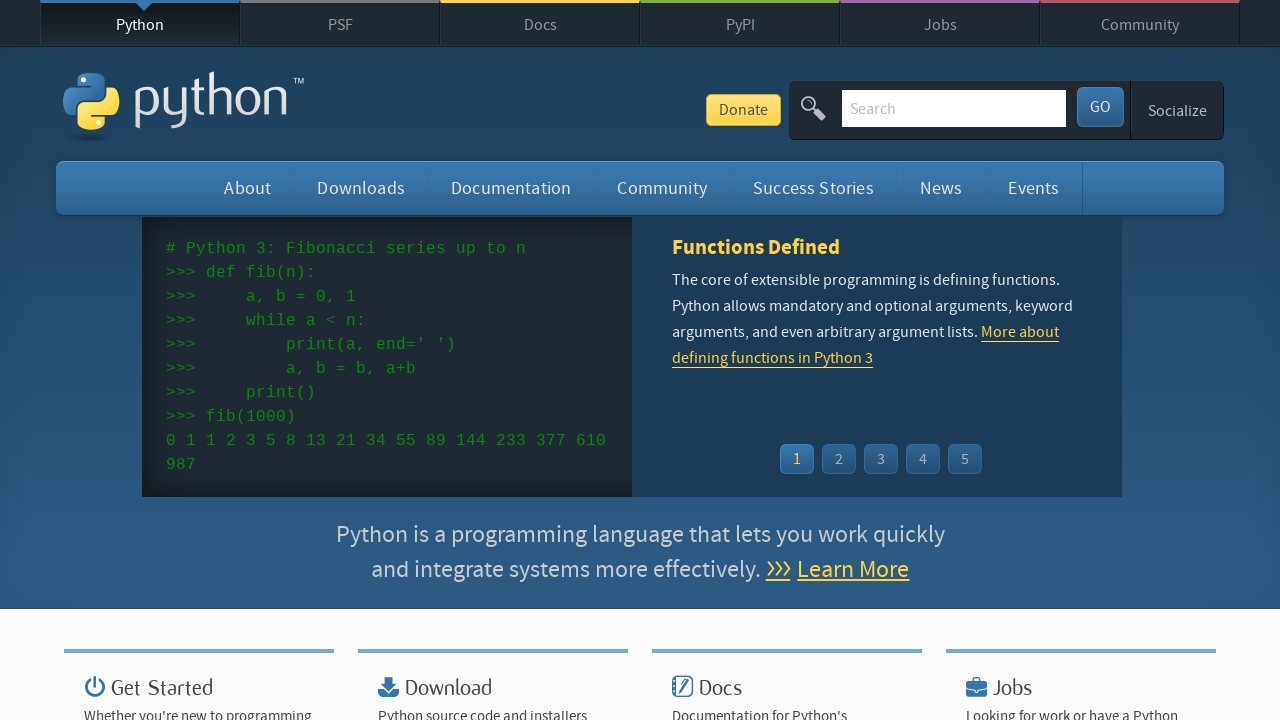

Verified that upcoming events are displayed with event listings
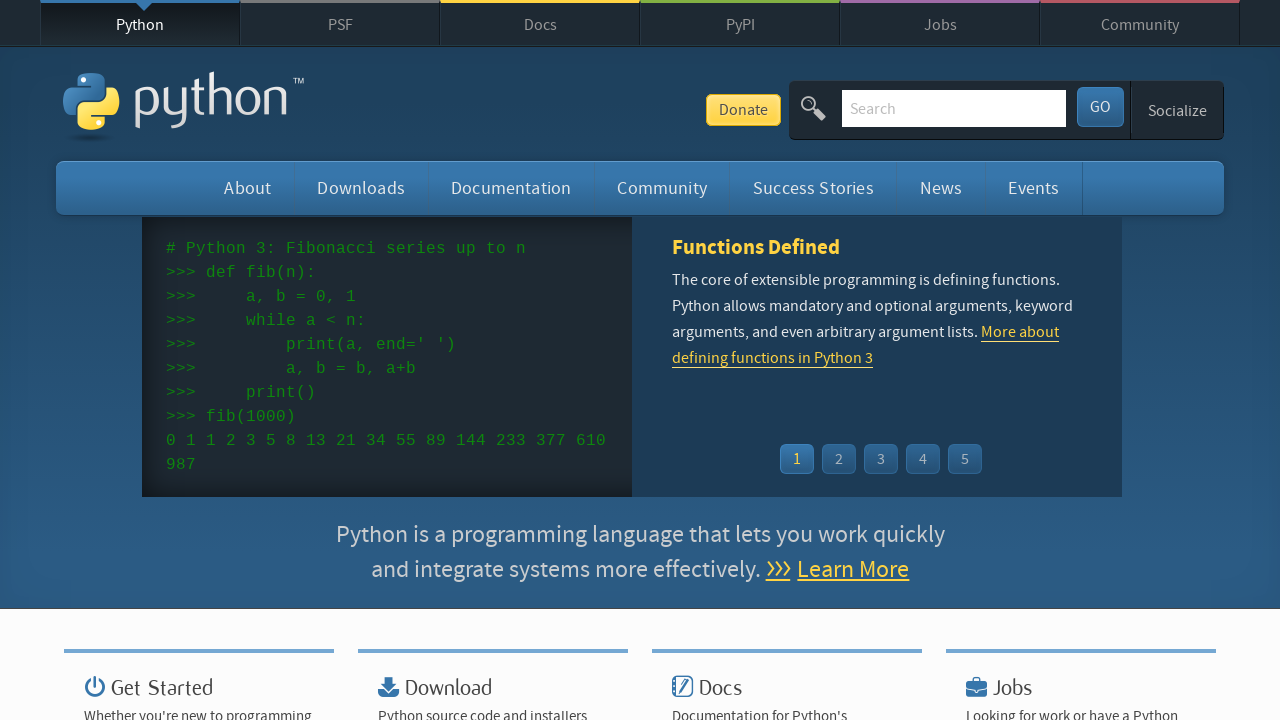

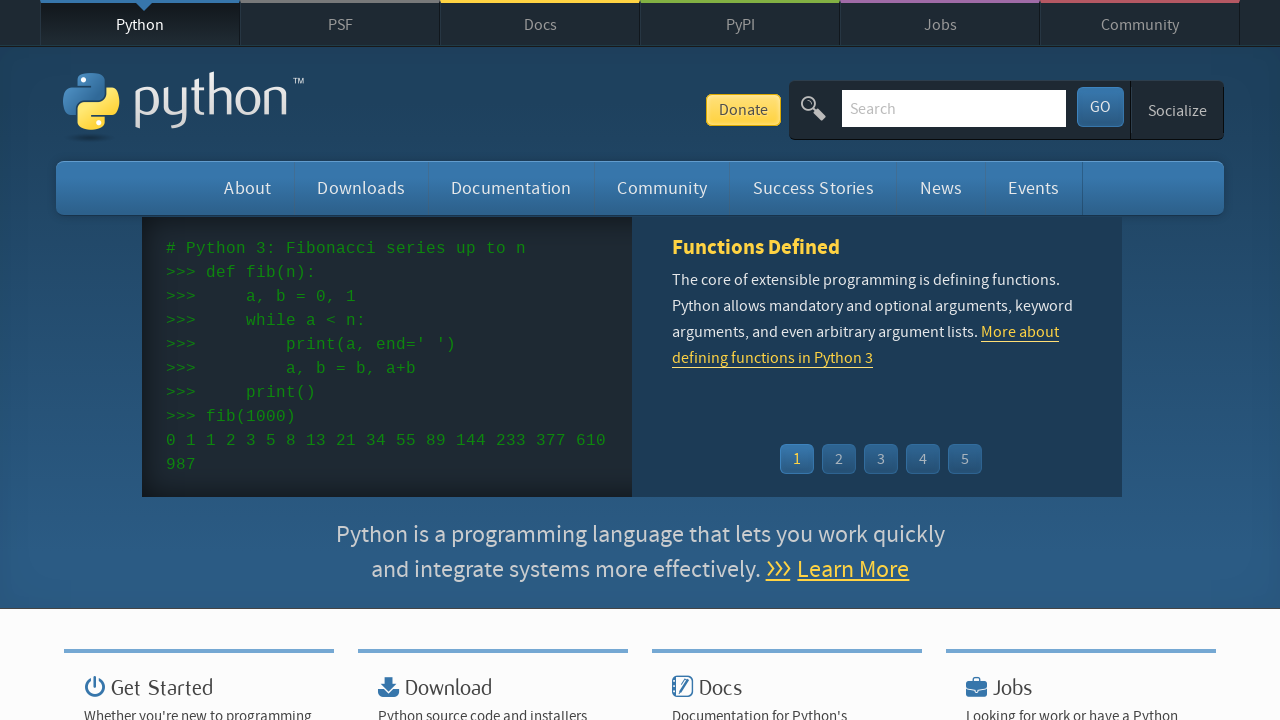